Tests window handling functionality by clicking on a tabbed window button on a demo automation testing site

Starting URL: http://demo.automationtesting.in/Windows.html

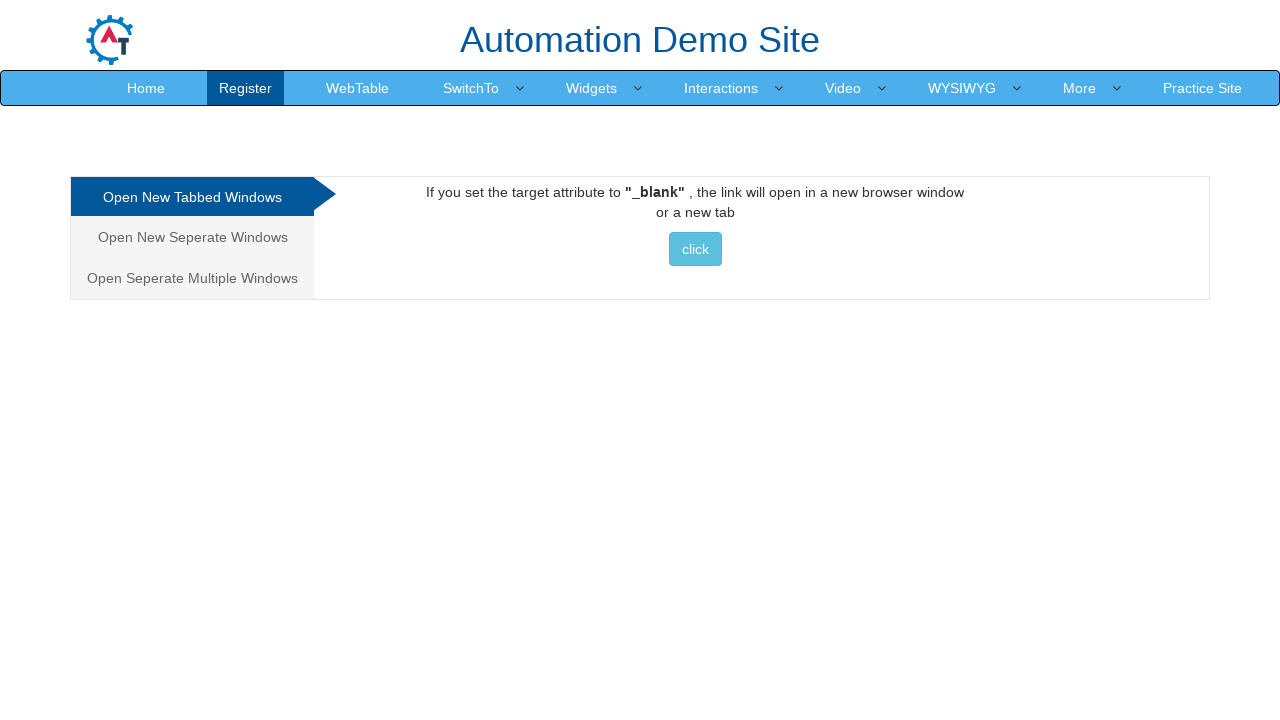

Navigated to Windows.html demo page
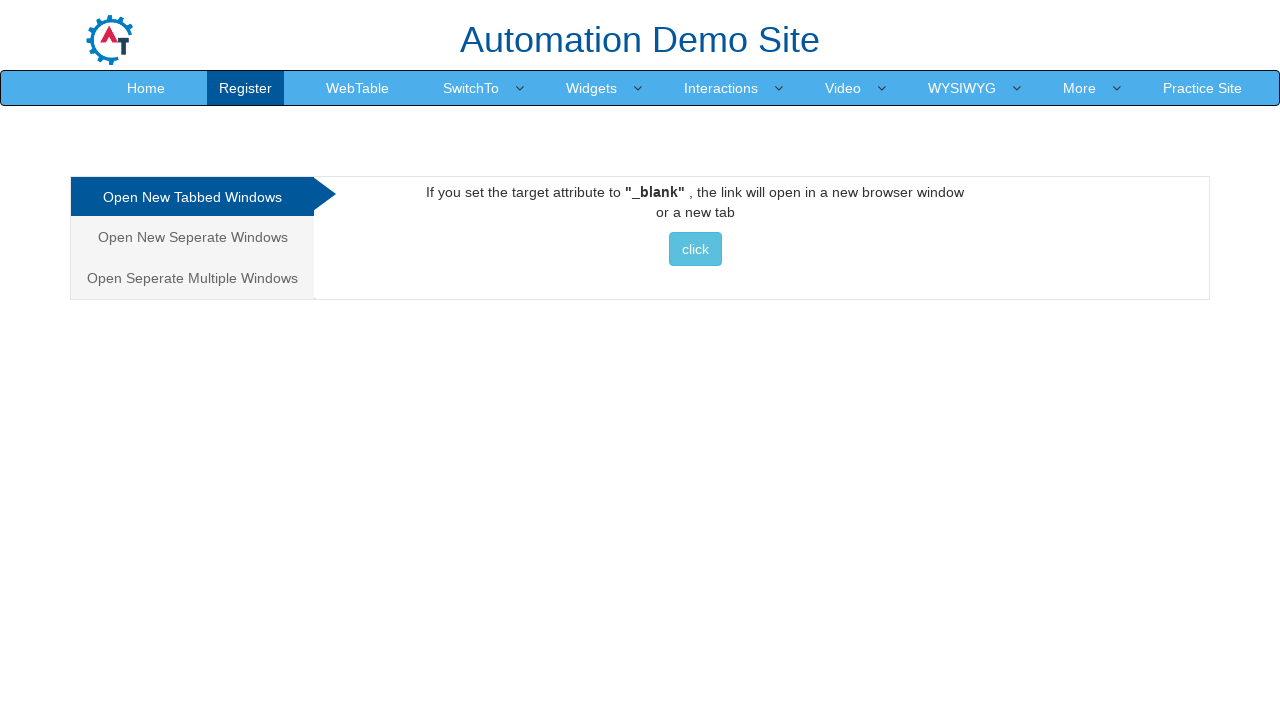

Clicked on the tabbed window button at (695, 249) on xpath=//*[@id='Tabbed']/a/button
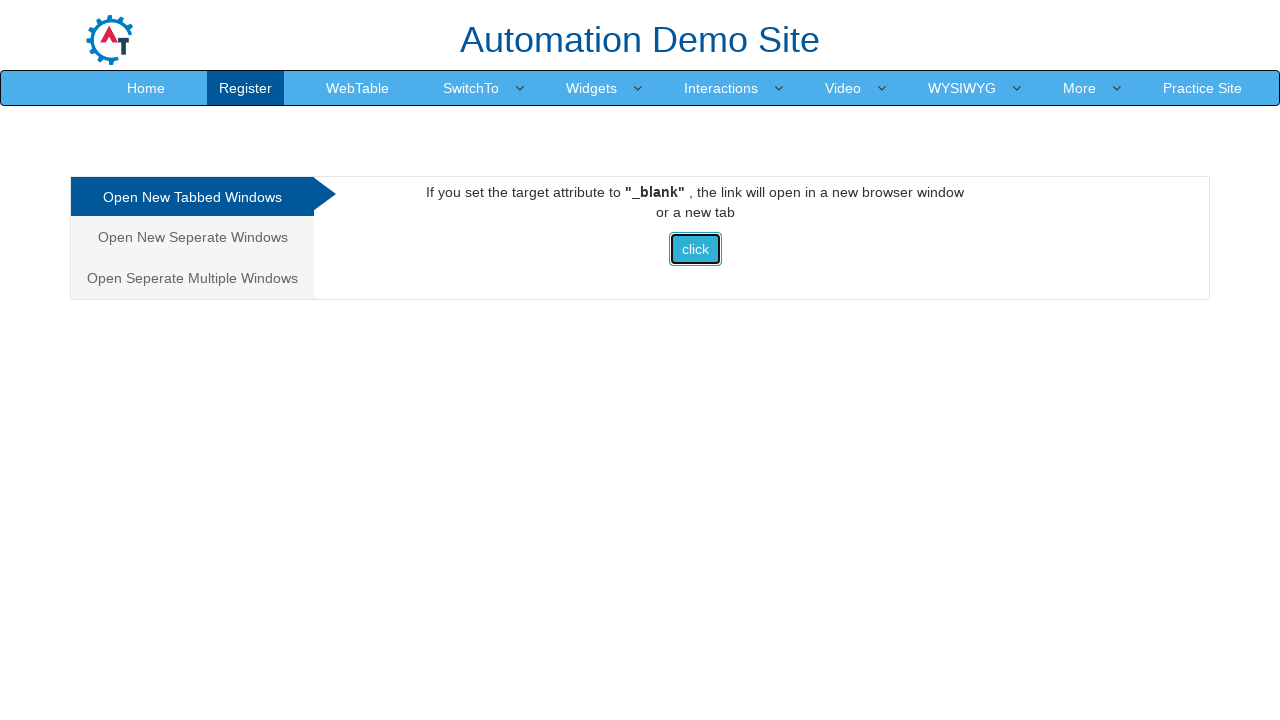

Waited for new window/tab action to complete
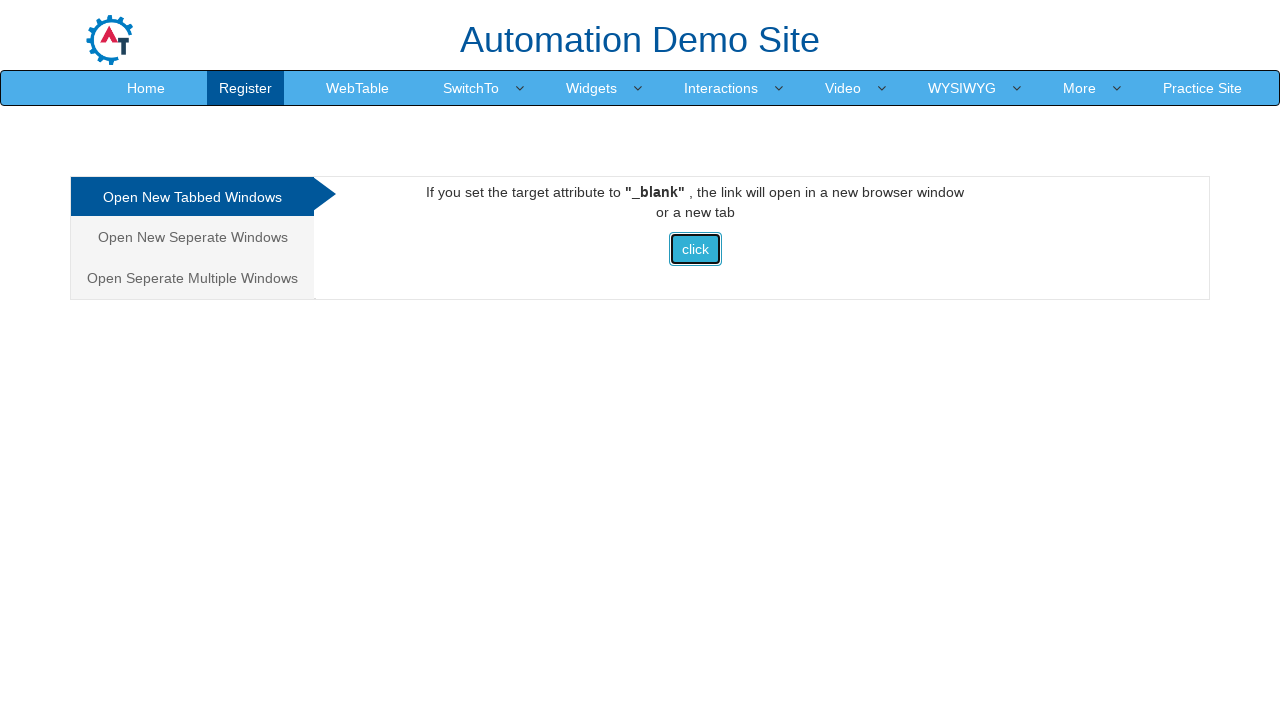

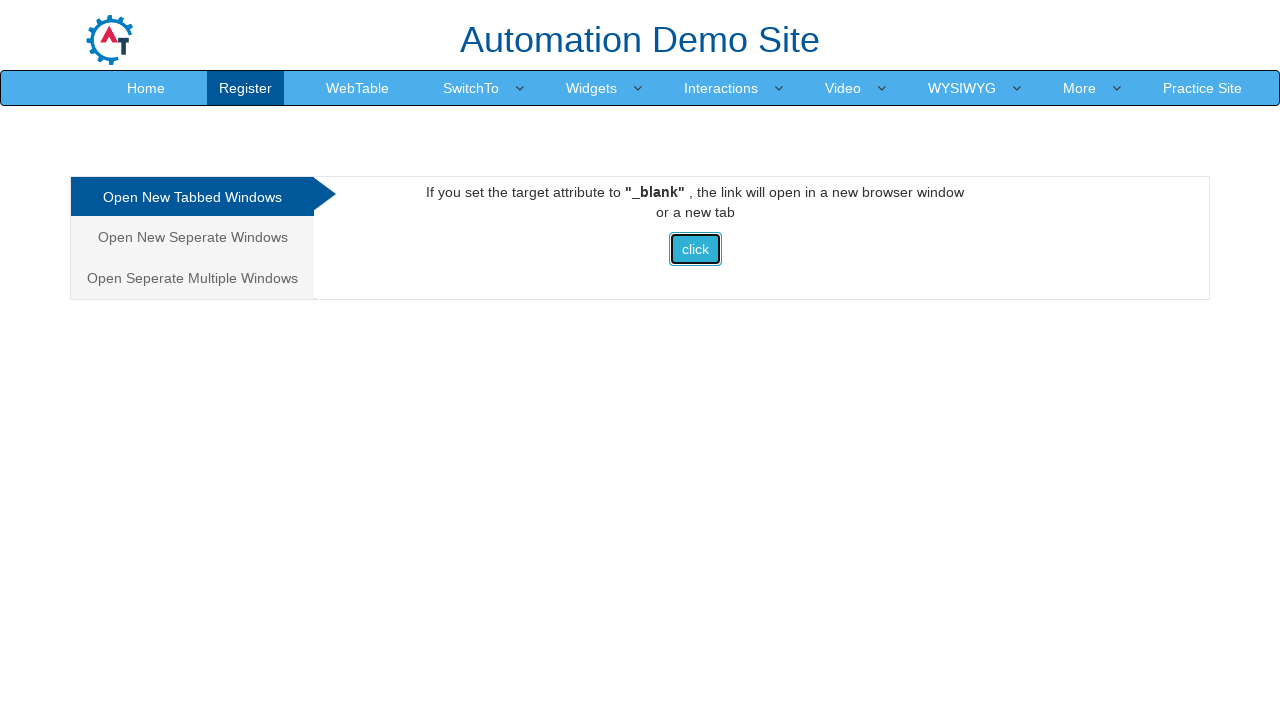